Tests the Radio Button functionality by selecting the "Impressive" radio button option.

Starting URL: https://demoqa.com/

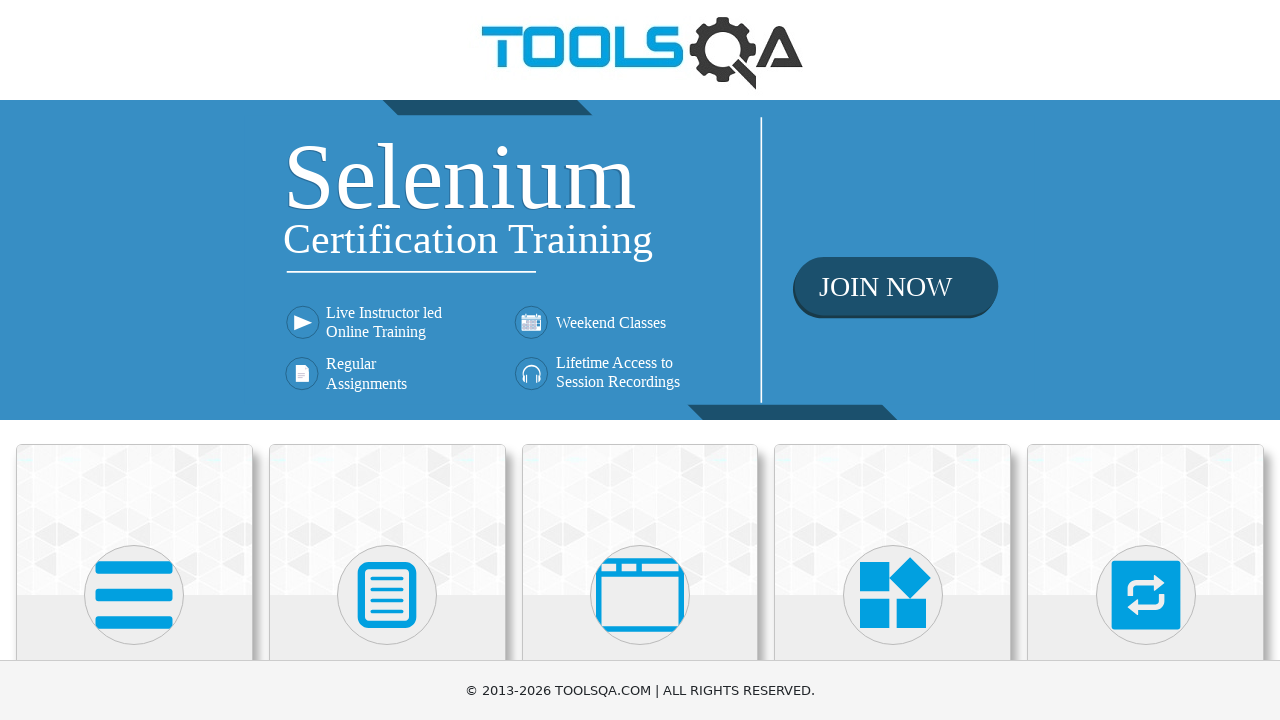

Clicked on Elements section at (134, 360) on text=Elements
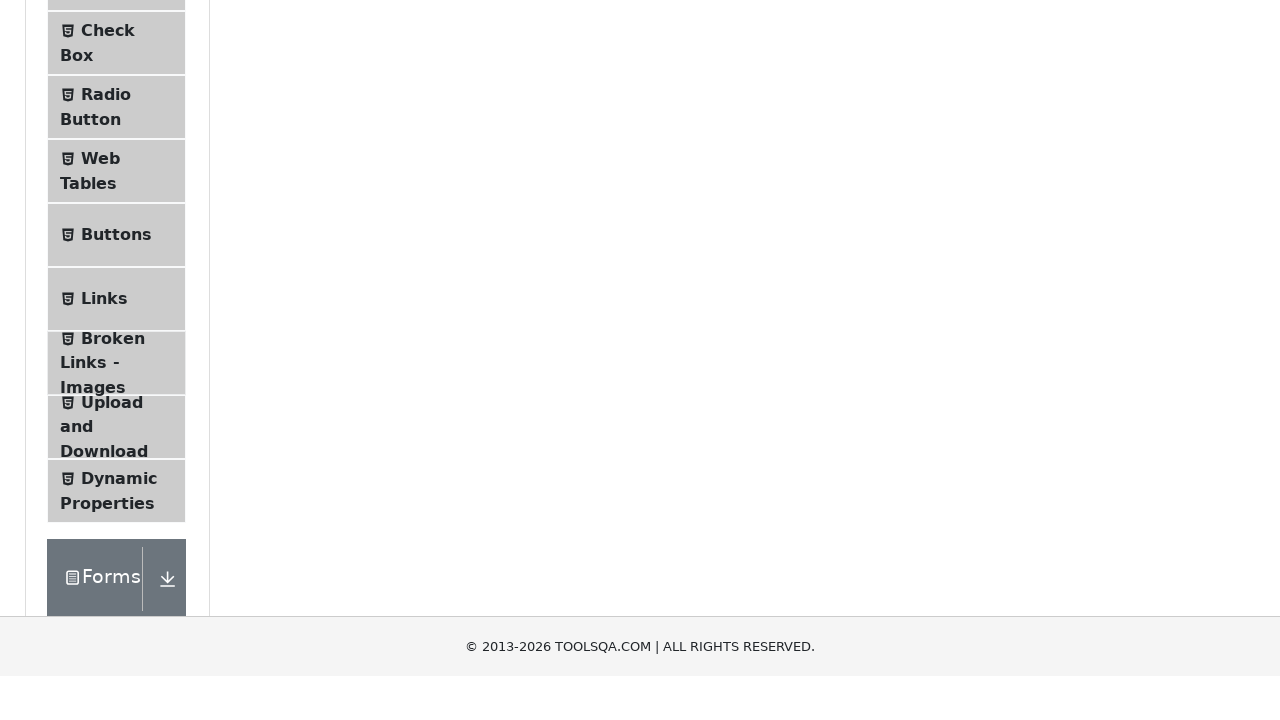

Clicked on Radio Button tab at (106, 376) on text=Radio Button
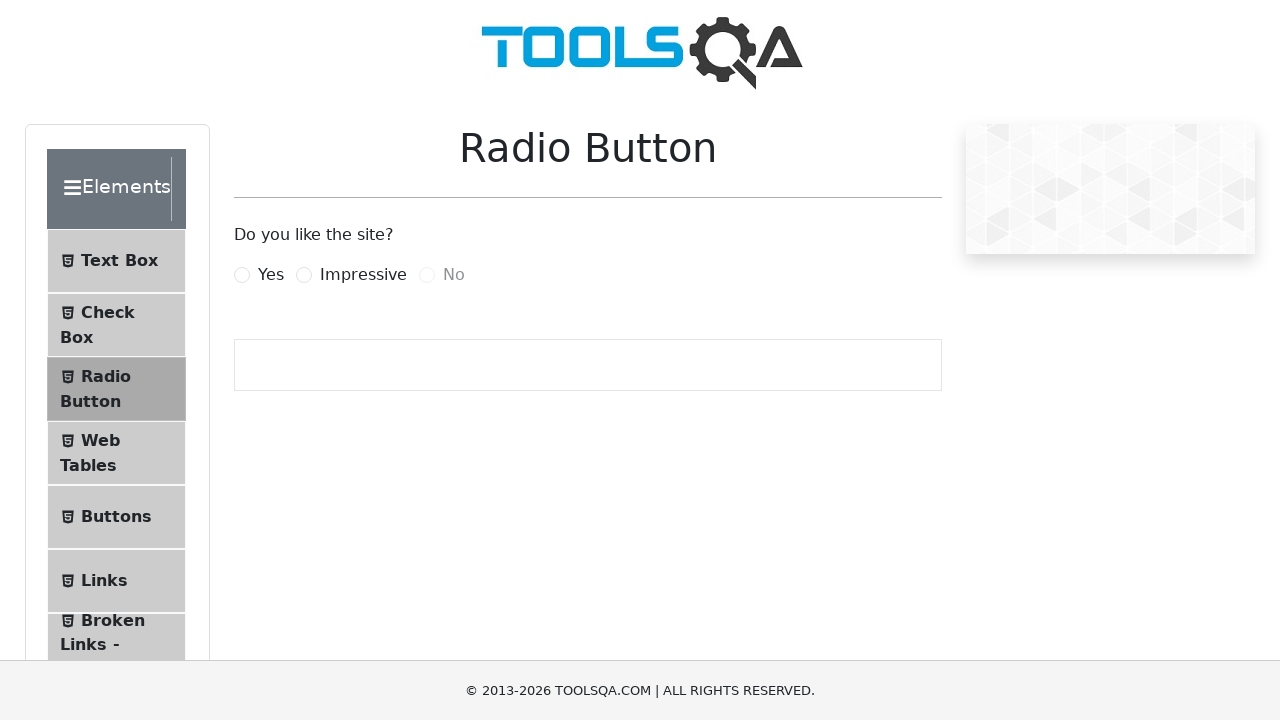

Selected the 'Impressive' radio button option at (363, 275) on label[for='impressiveRadio']
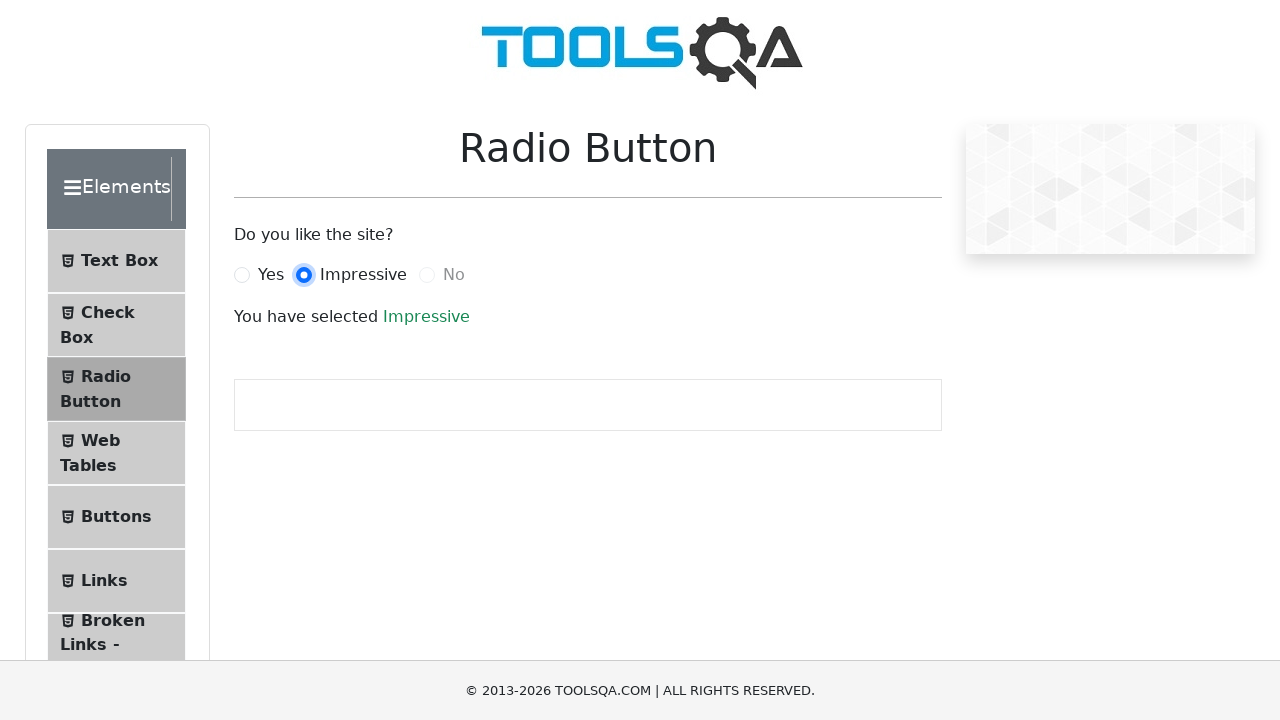

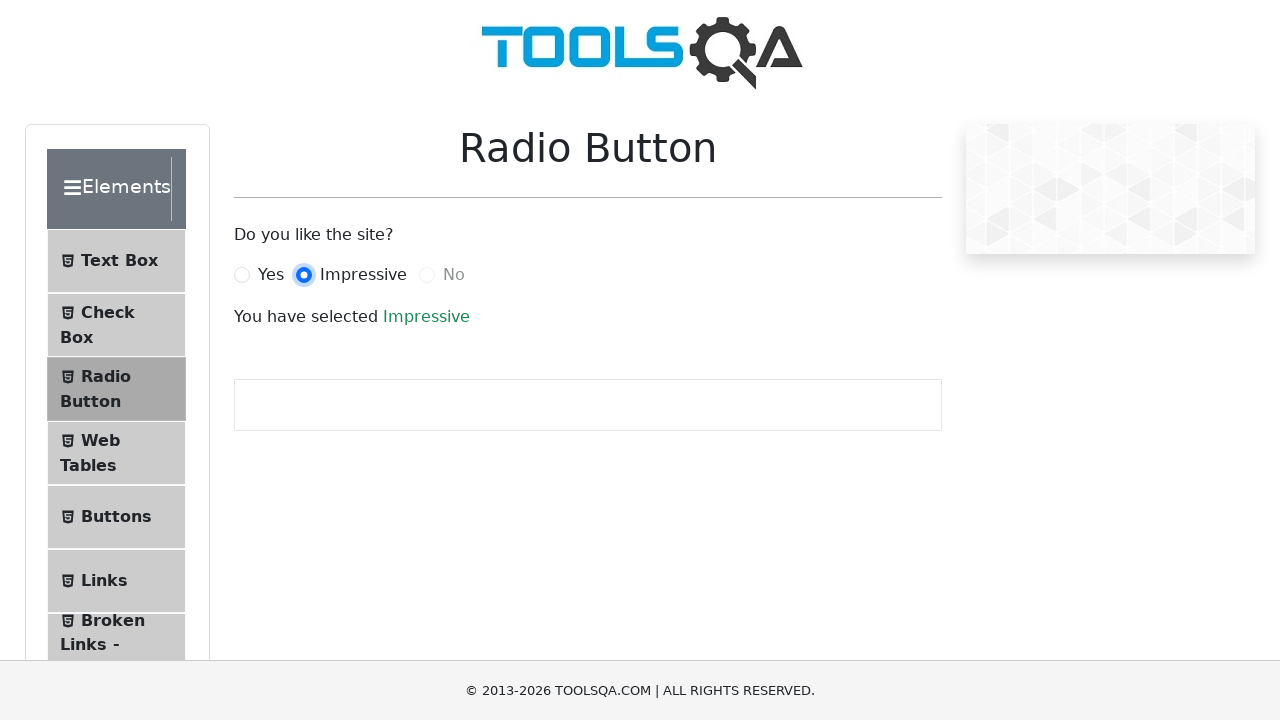